Clicks on the Info submenu link and verifies navigation to the info page with correct URL and page title

Starting URL: https://www.99-bottles-of-beer.net/

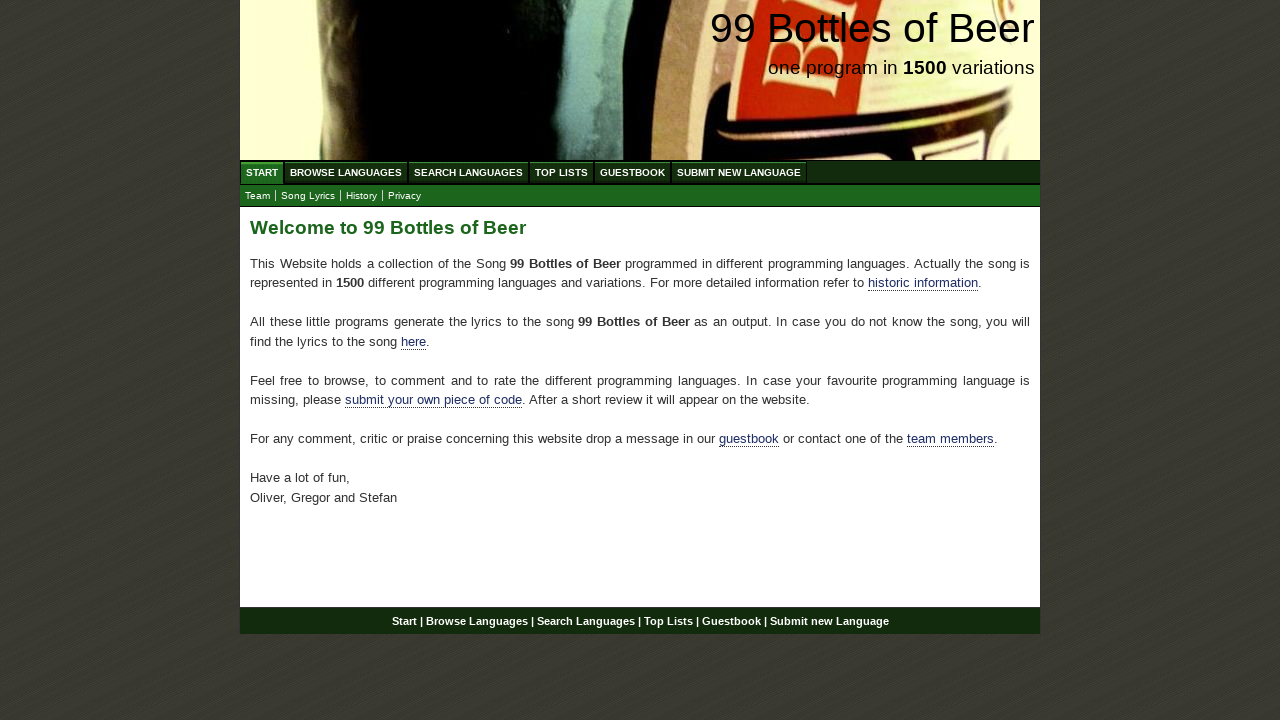

Clicked on Info submenu link at (362, 196) on xpath=//ul[@id='submenu']/li/a[@href='info.html']
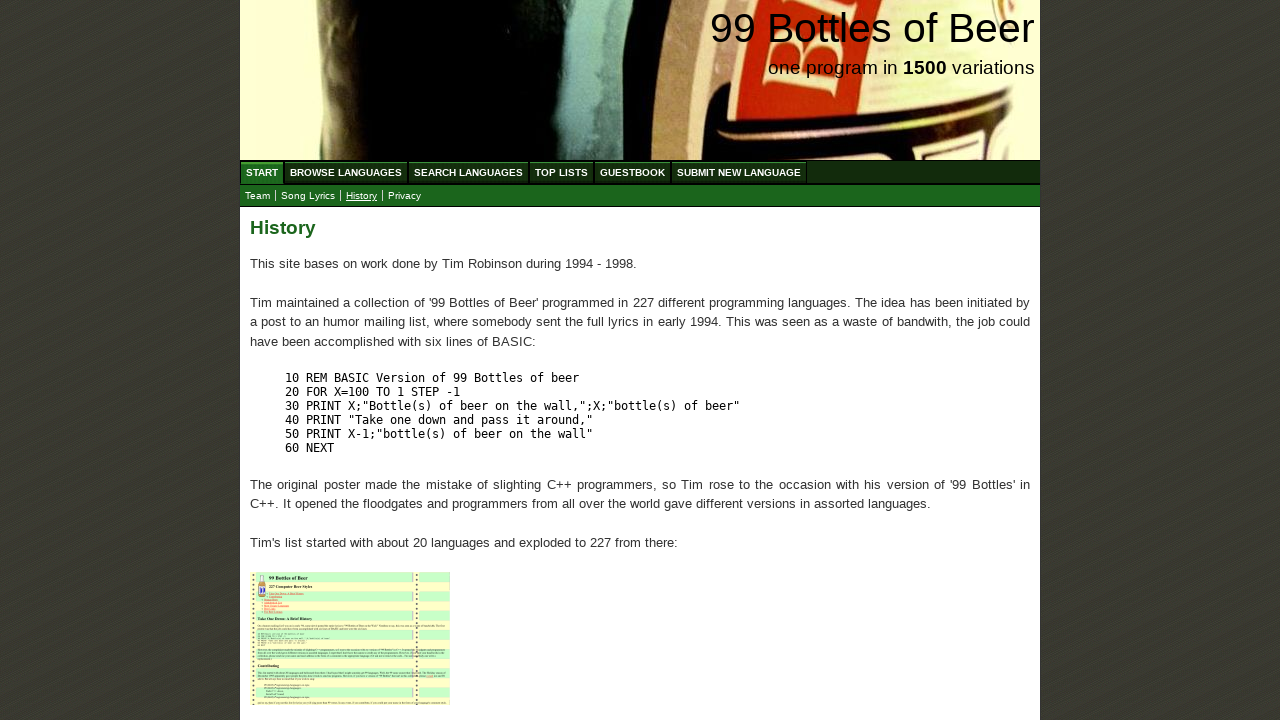

Info page loaded and main title element is present
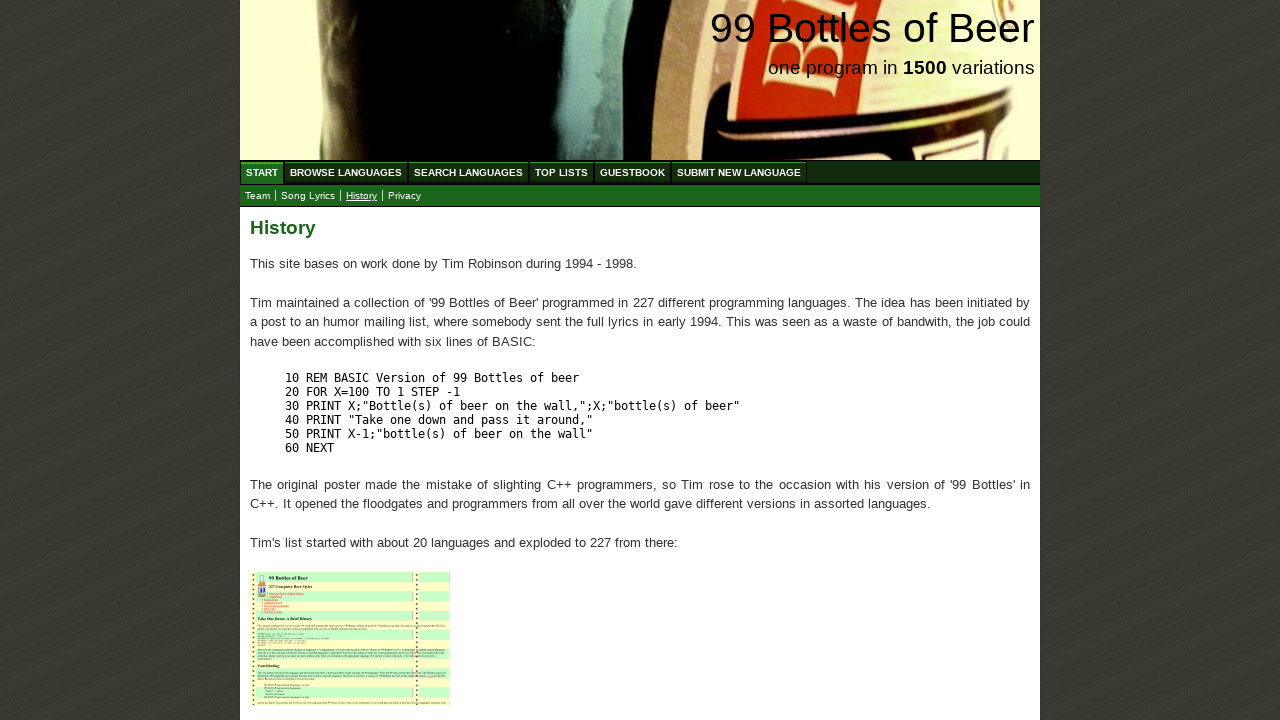

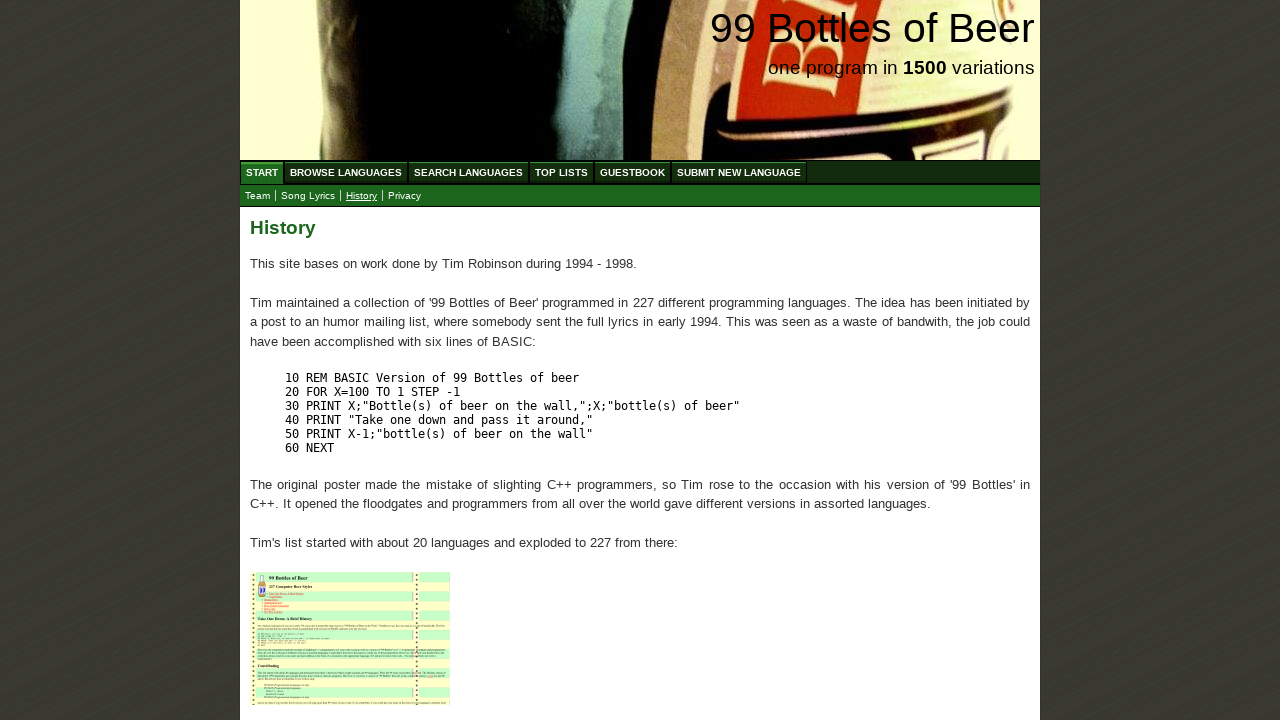